Tests the sixth FAQ accordion item "Вы привозите зарядку вместе с самокатом?" by clicking it and verifying the answer about scooter charging is displayed.

Starting URL: https://qa-scooter.praktikum-services.ru/

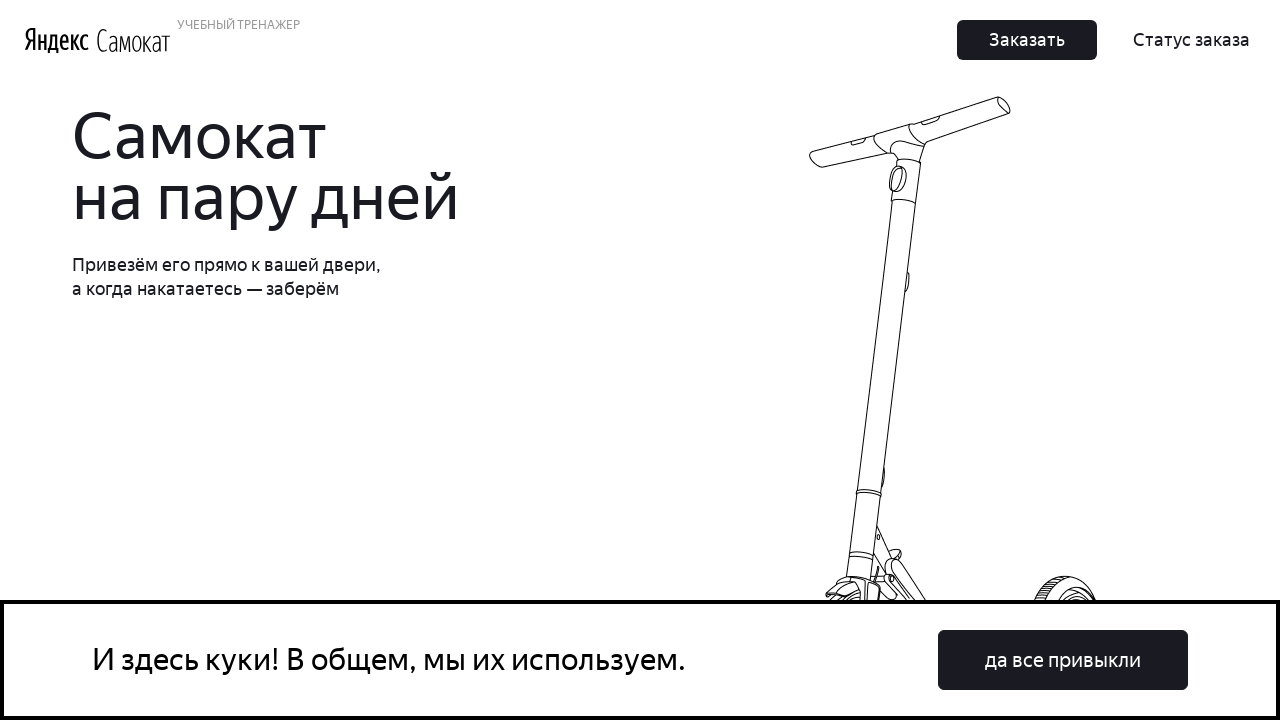

Waited for accordion buttons to load
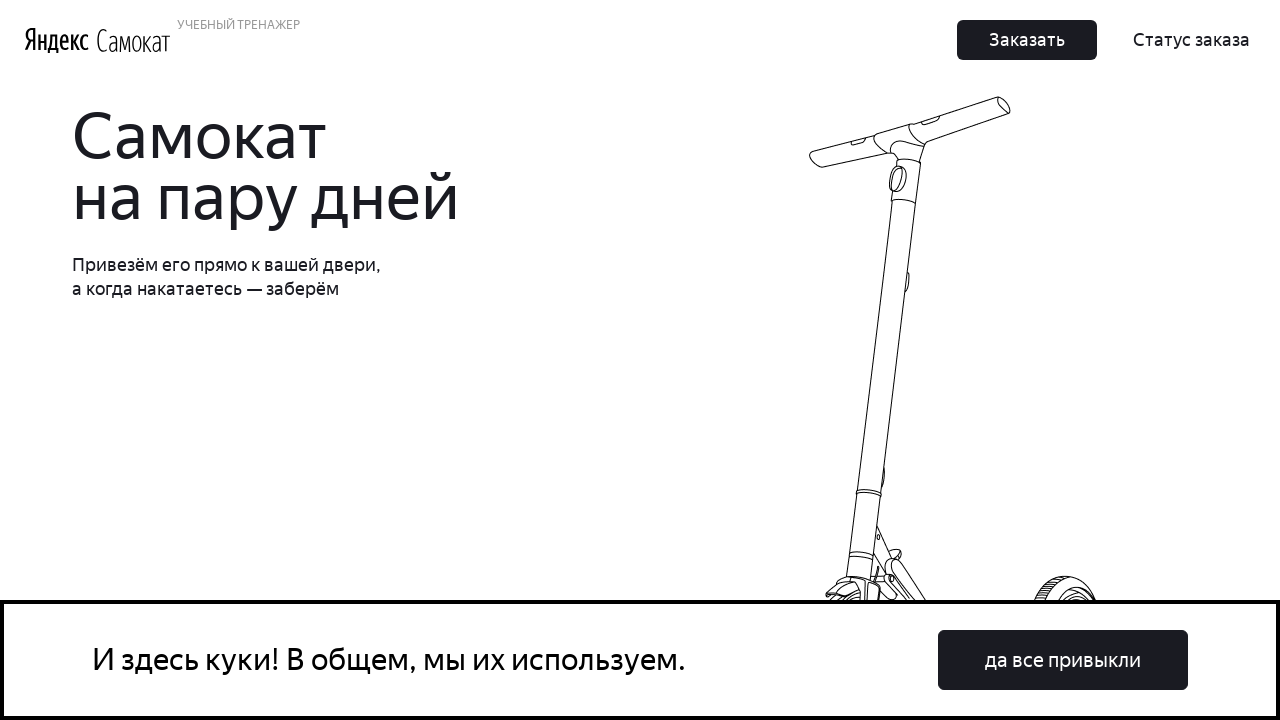

Located the sixth accordion button (index 5)
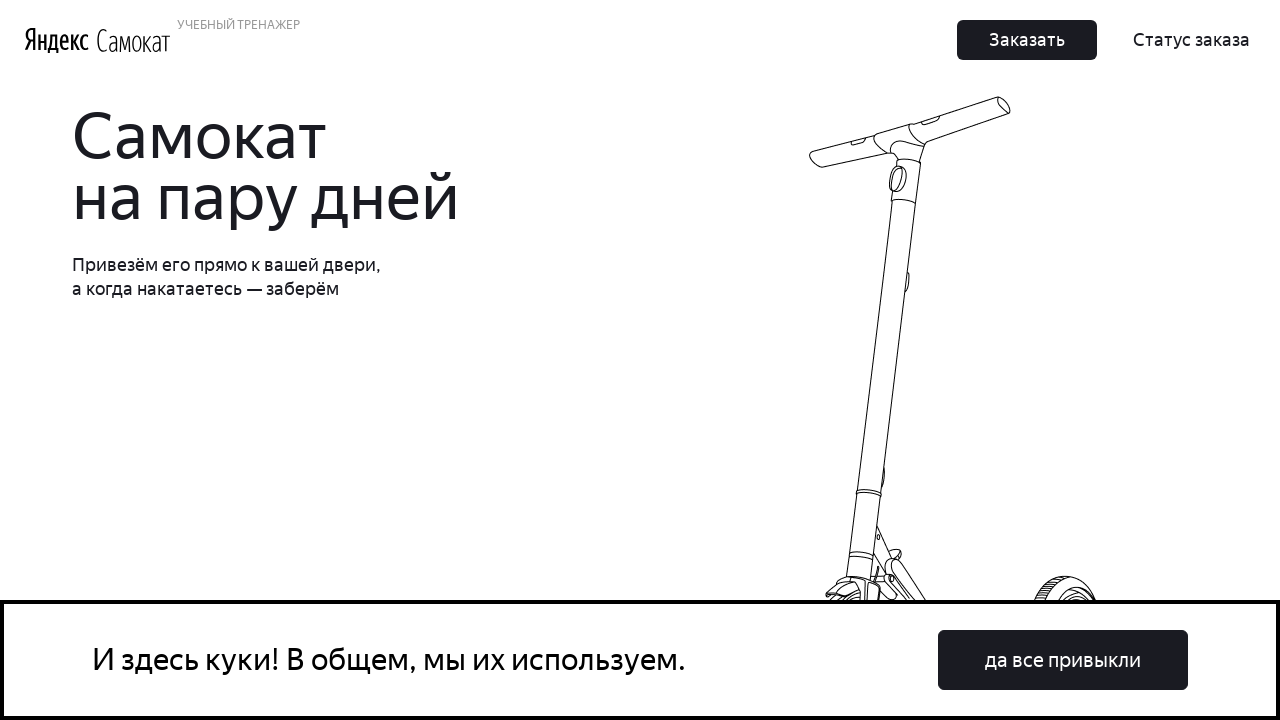

Verified accordion button text matches expected question about scooter charging
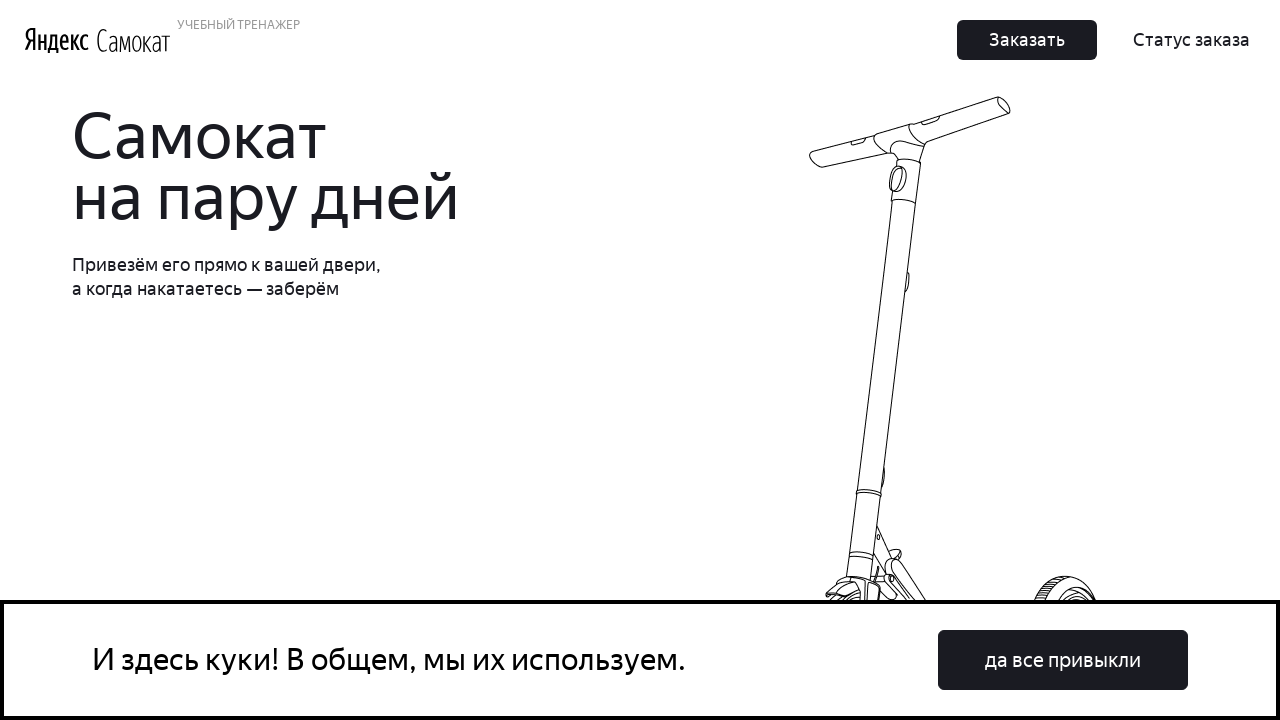

Scrolled accordion button into view if needed
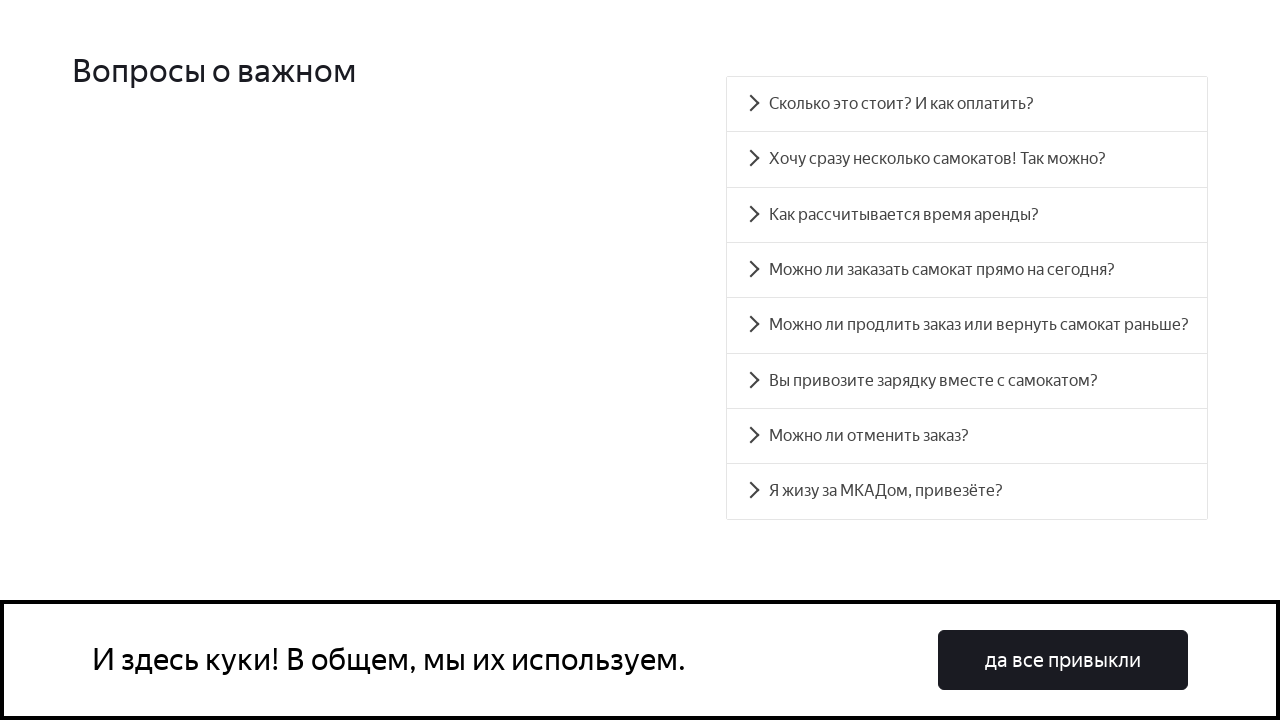

Clicked the sixth accordion button to expand it at (967, 381) on .accordion__button >> nth=5
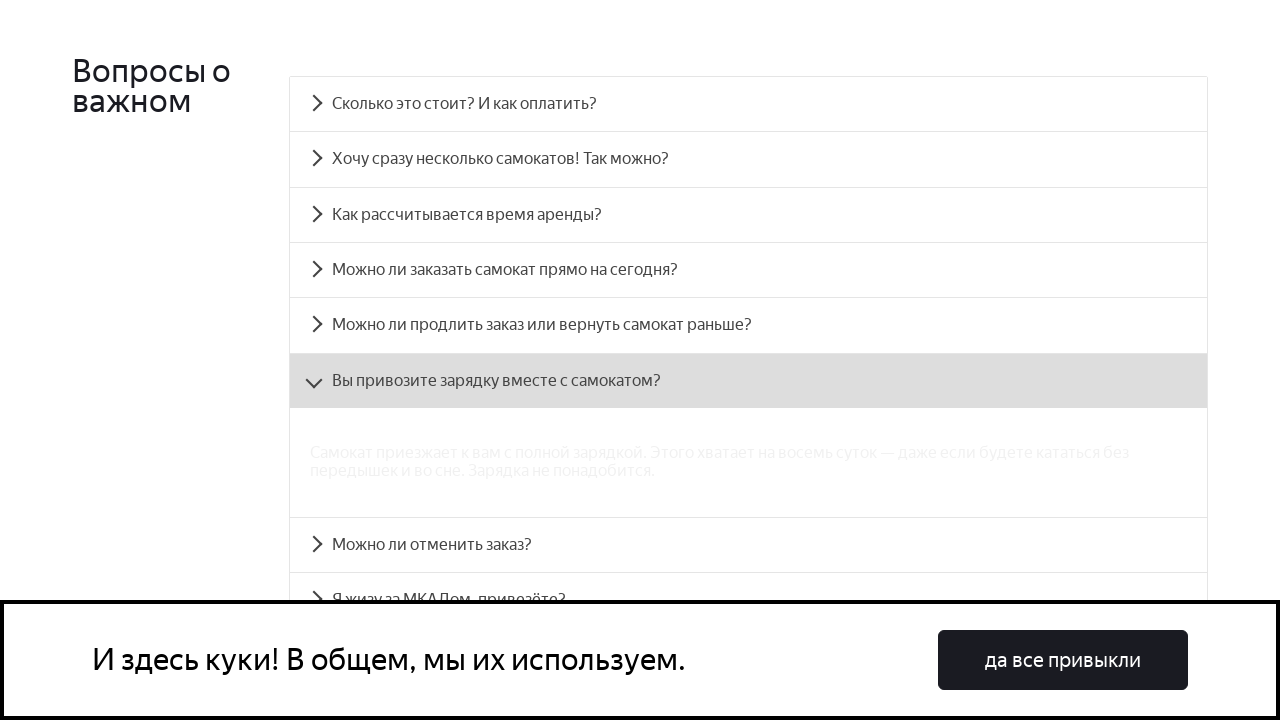

Verified accordion button is expanded (aria-expanded=true)
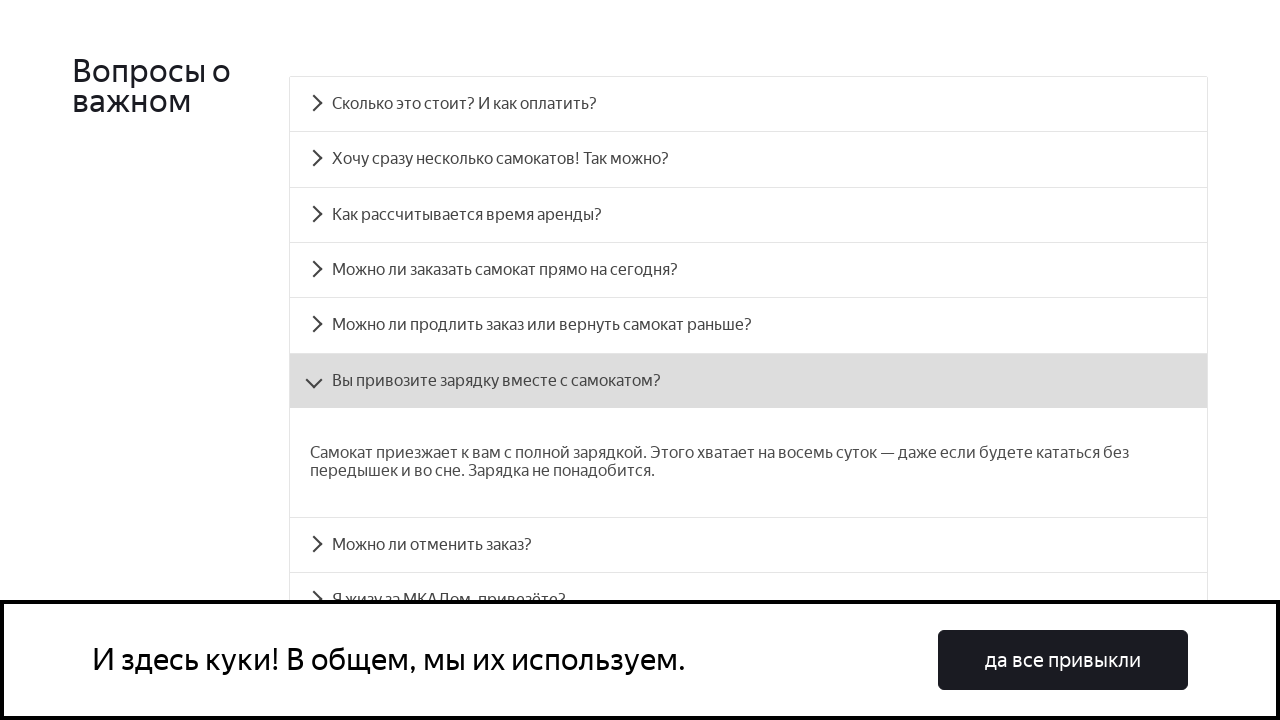

Retrieved aria-controls attribute value: accordion__panel-5
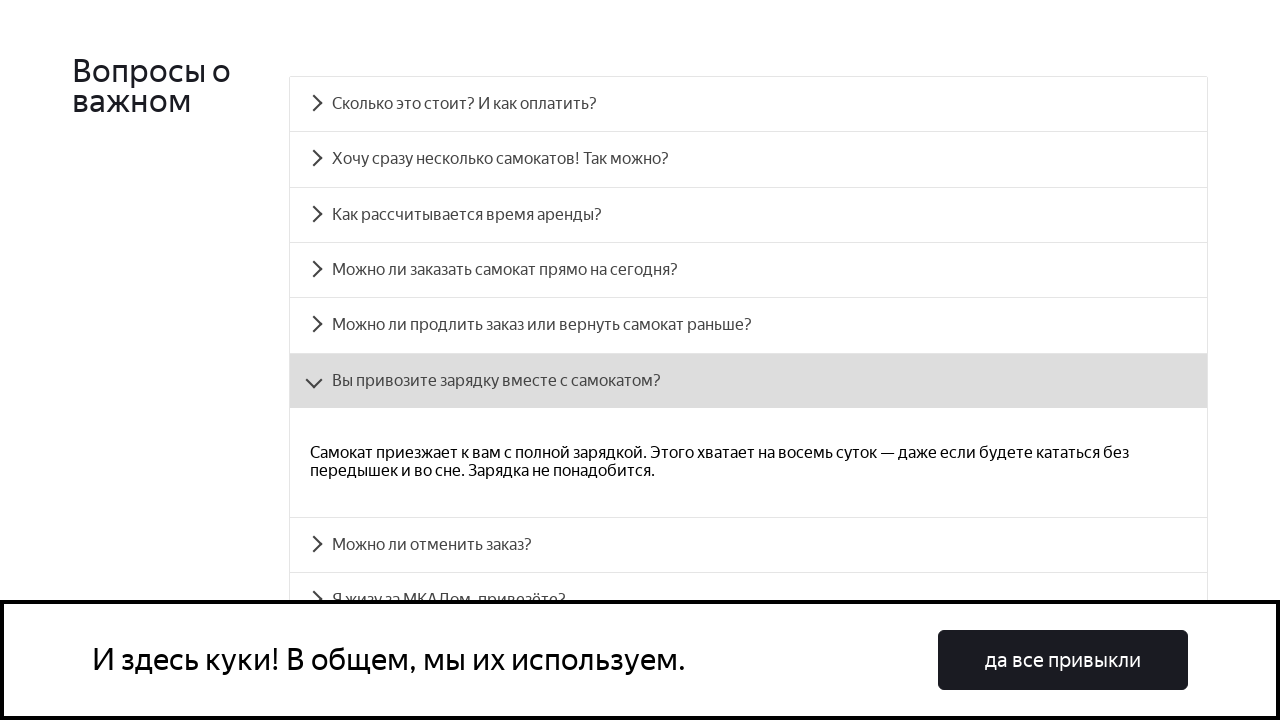

Located answer panel with id accordion__panel-5
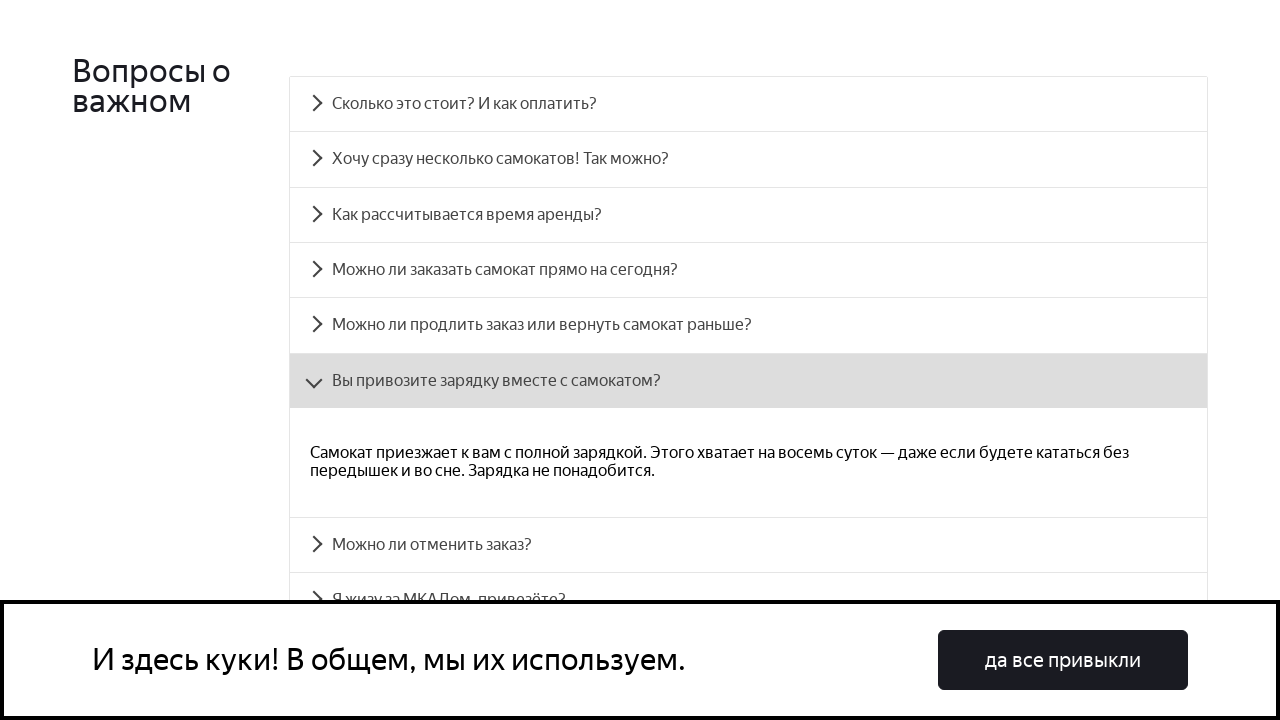

Waited for answer panel to become visible
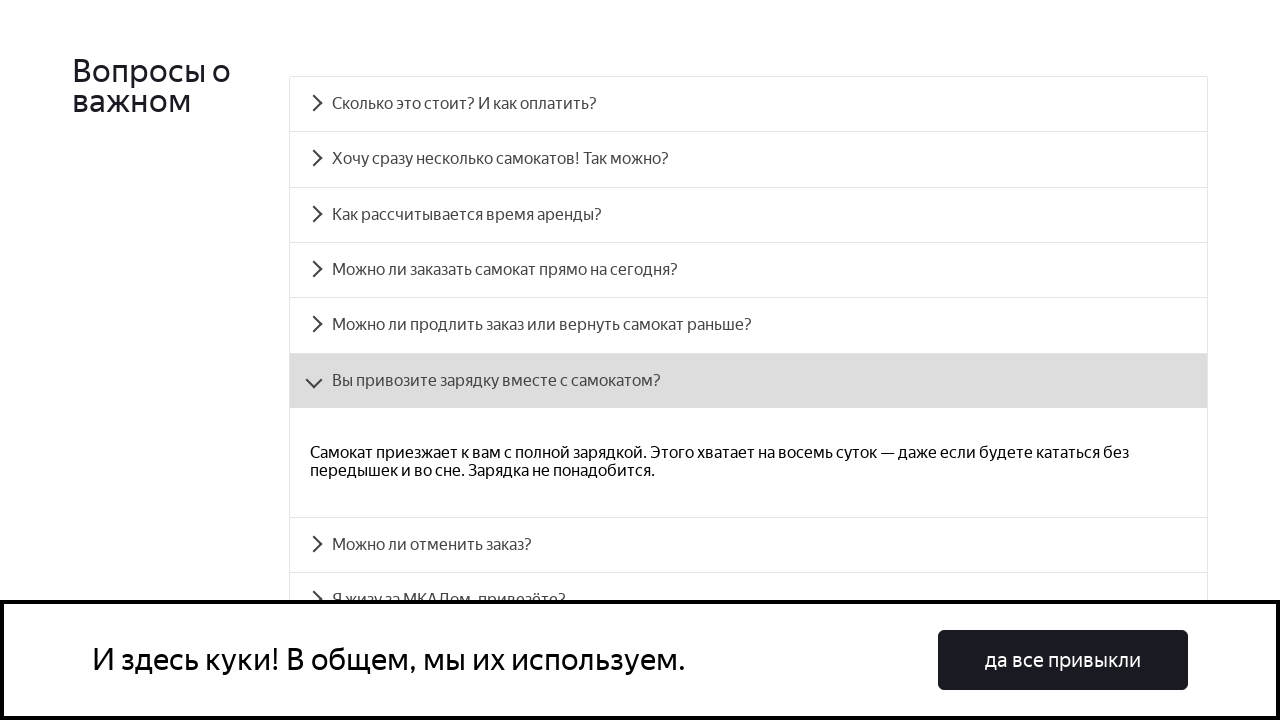

Verified answer text matches expected content about scooter arriving with full charge
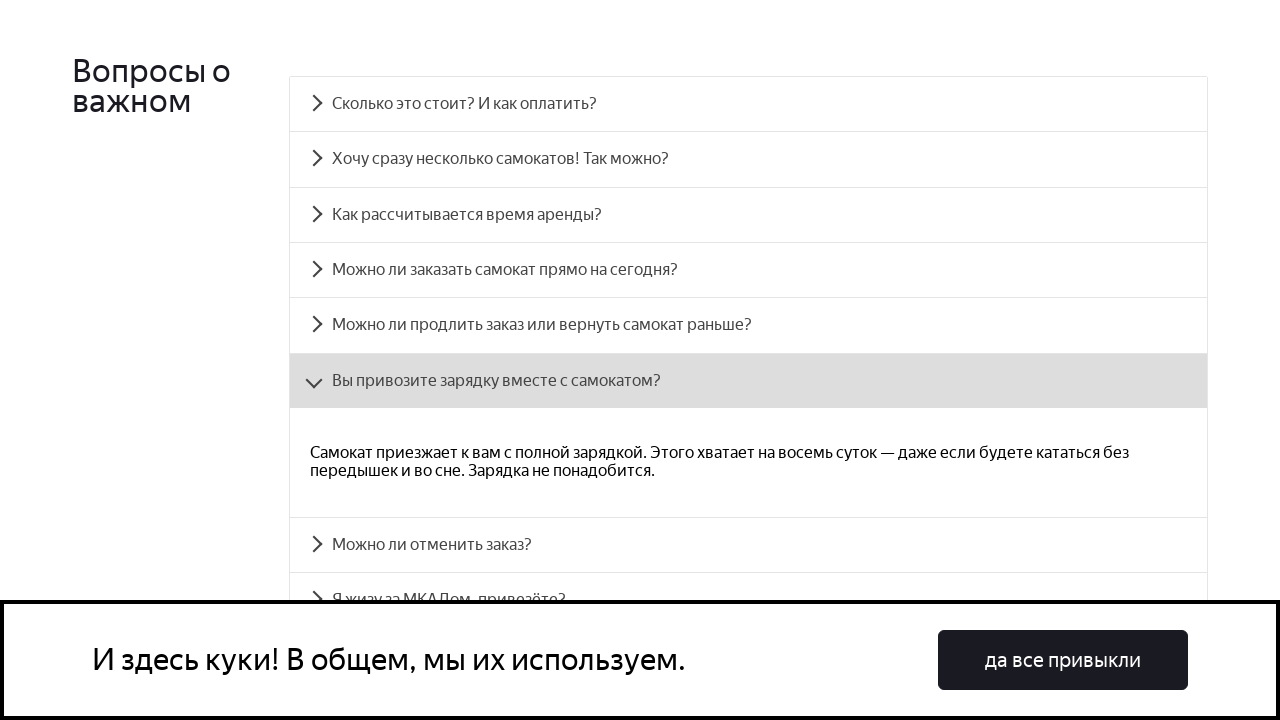

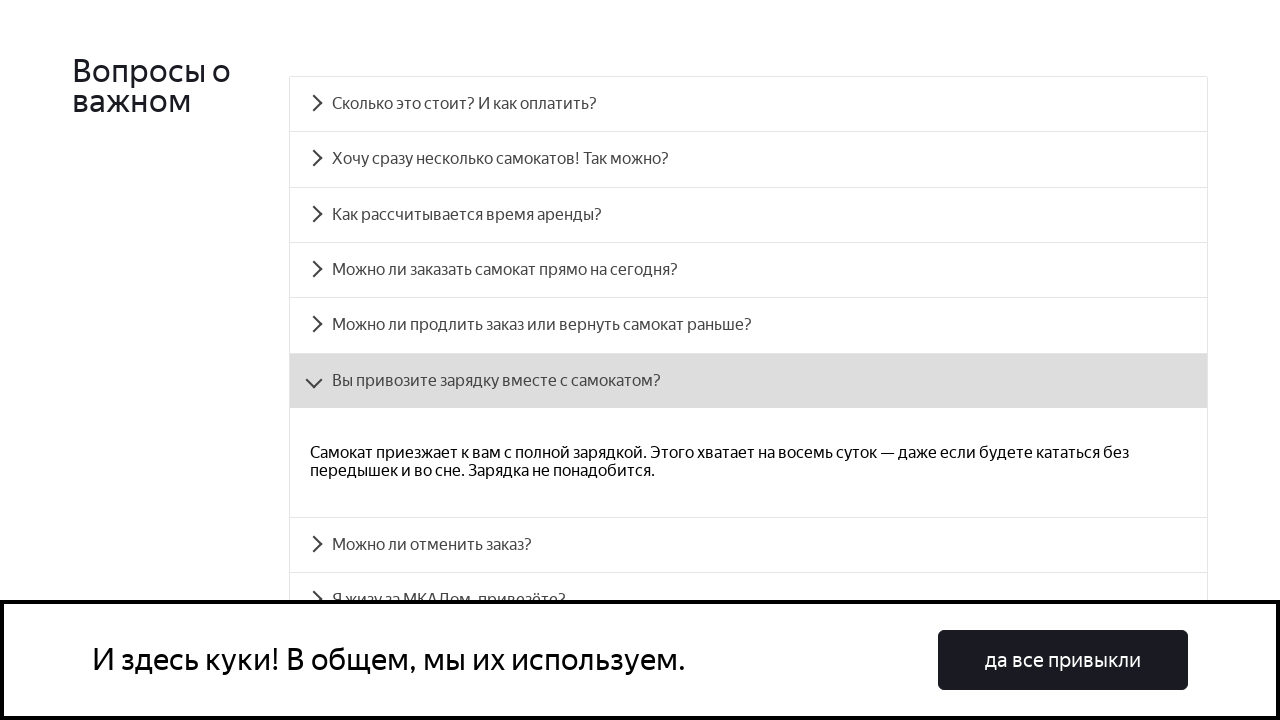